Tests iframe handling by switching to a frame, verifying text content inside the frame, then switching back to the main page and clicking on an Elements section.

Starting URL: https://demoqa.com/frames

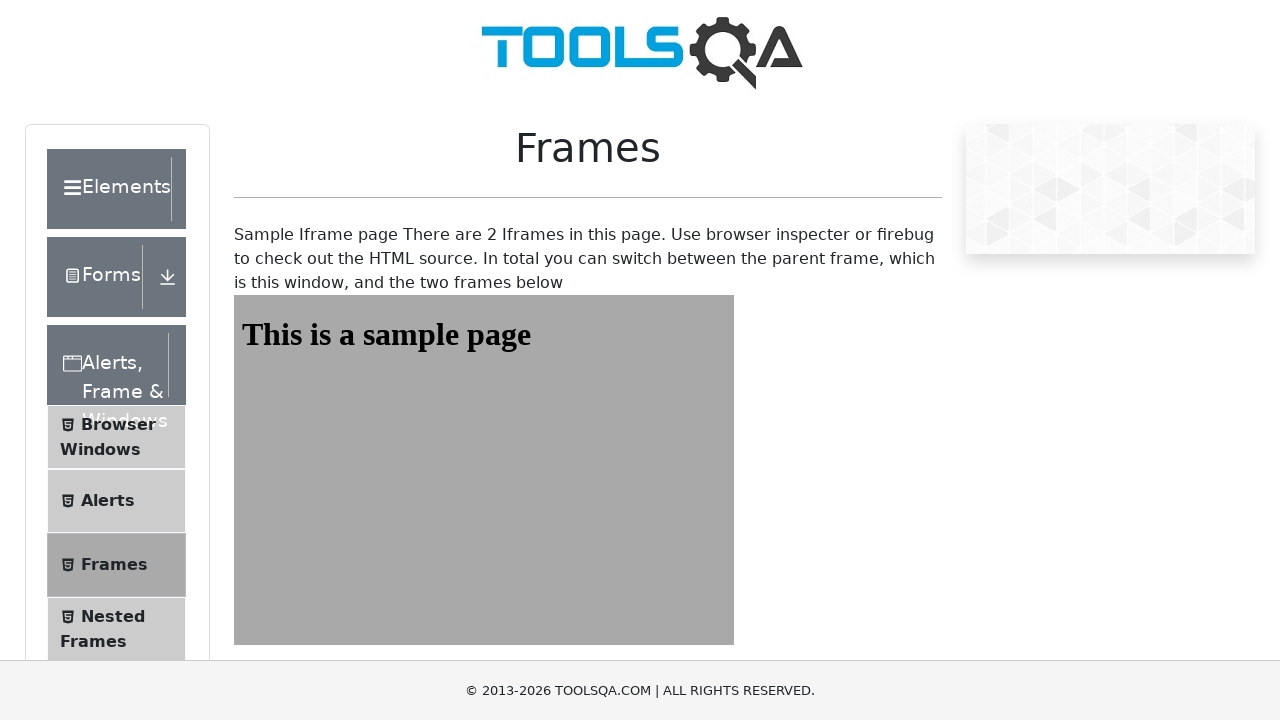

Located iframe1 element
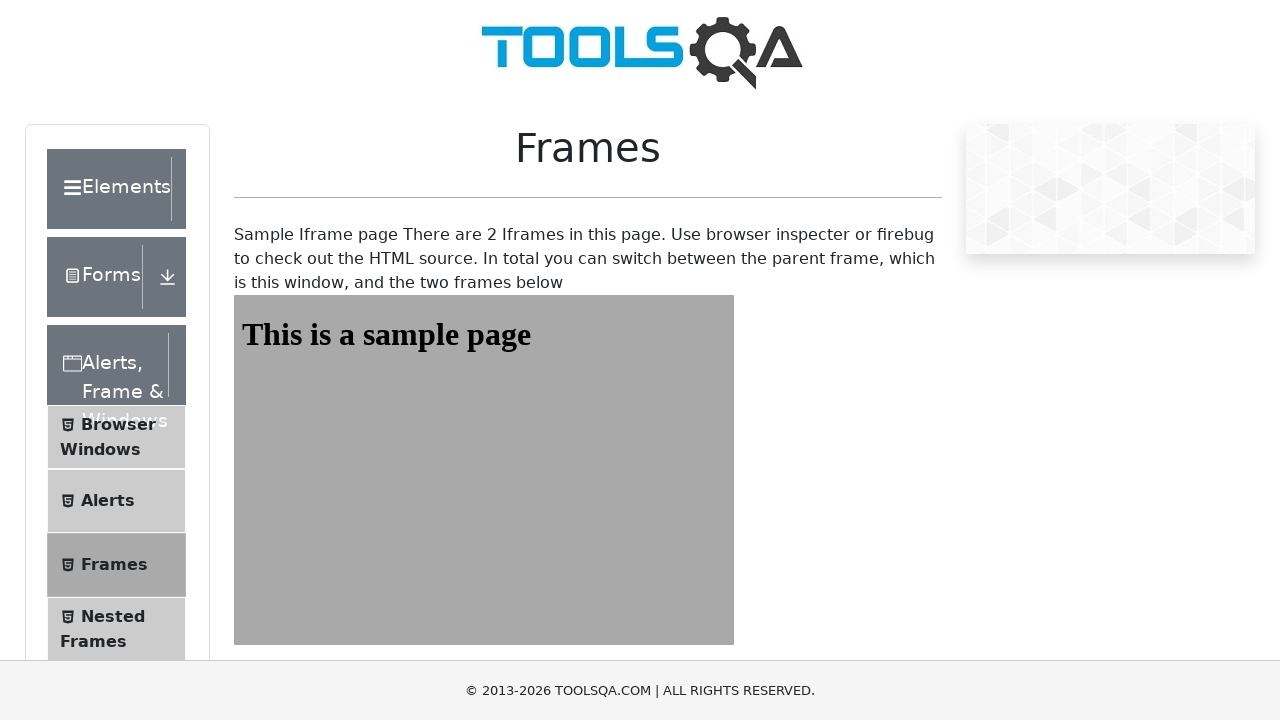

Located heading element inside frame1
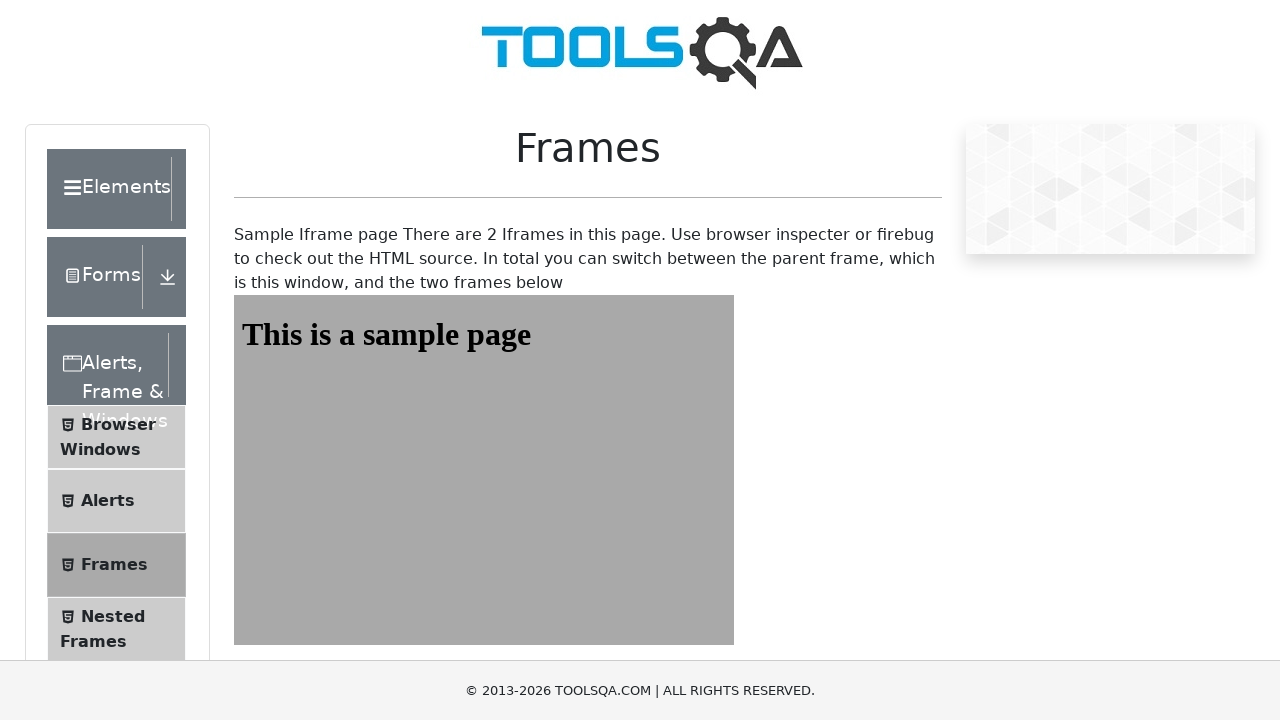

Waited for heading element to be visible in frame1
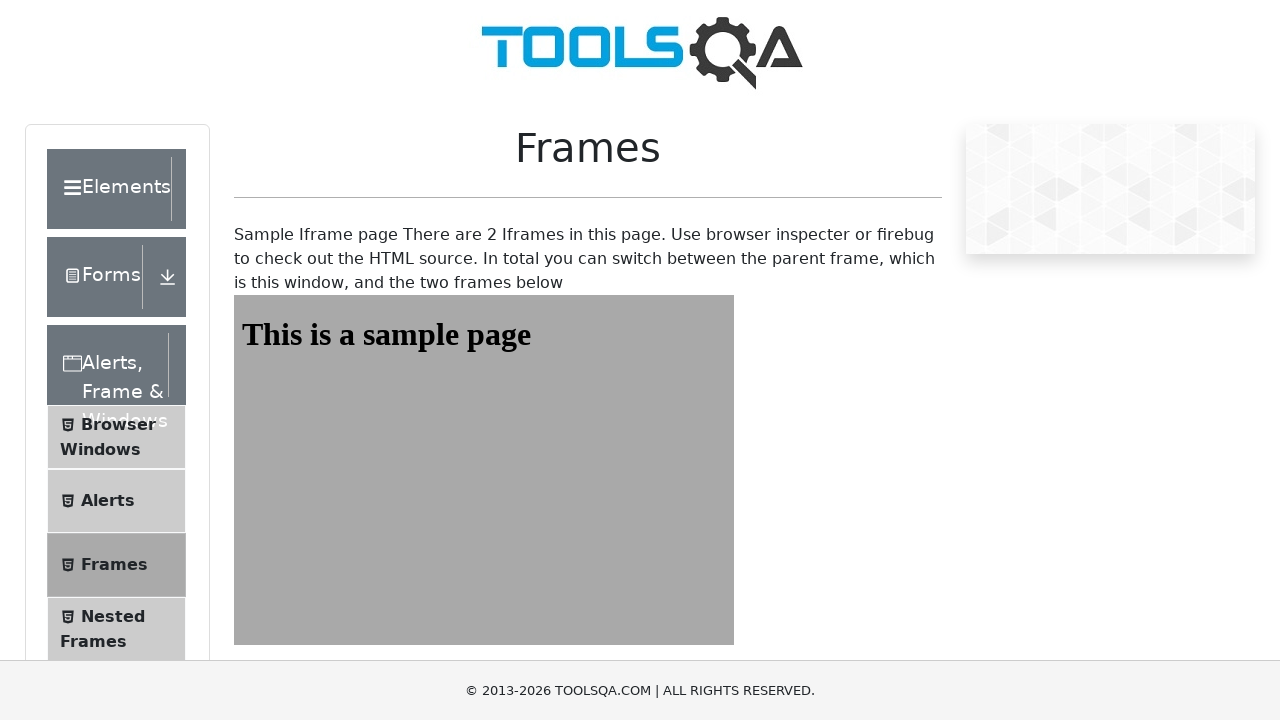

Verified heading text is 'This is a sample page'
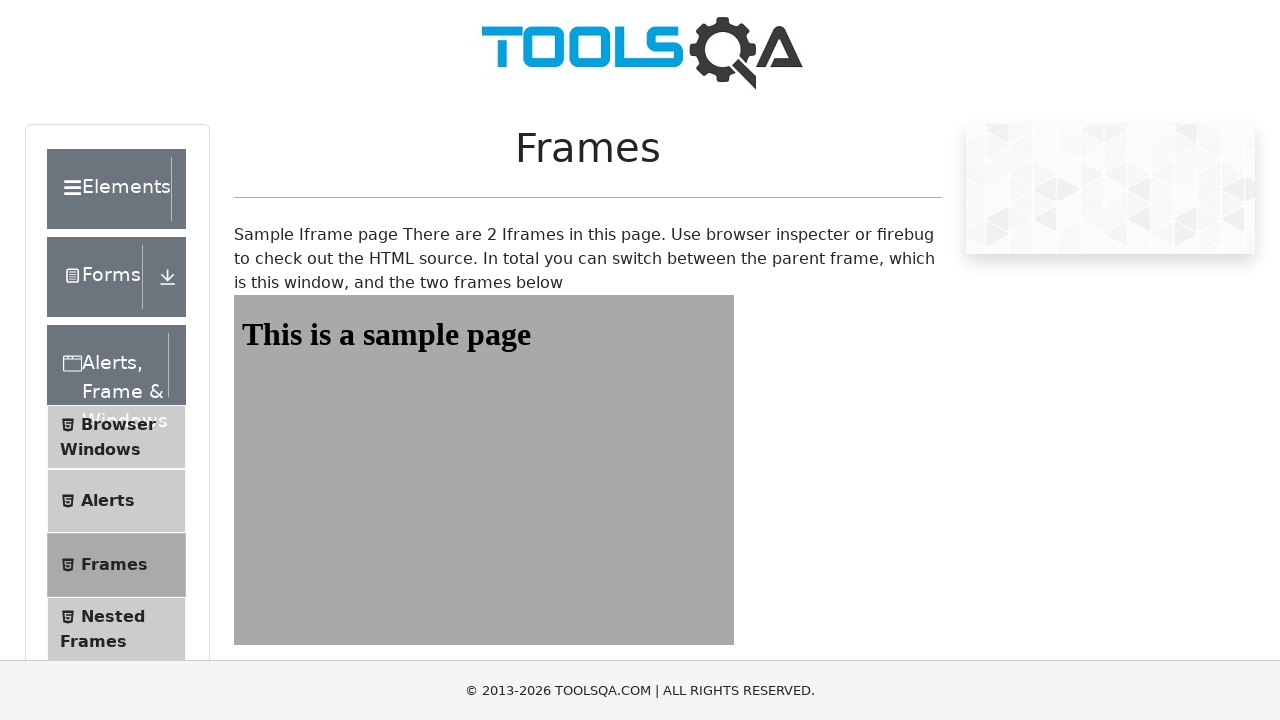

Clicked on Elements section in main page context at (109, 189) on xpath=//div[contains(text(), 'Elements')]
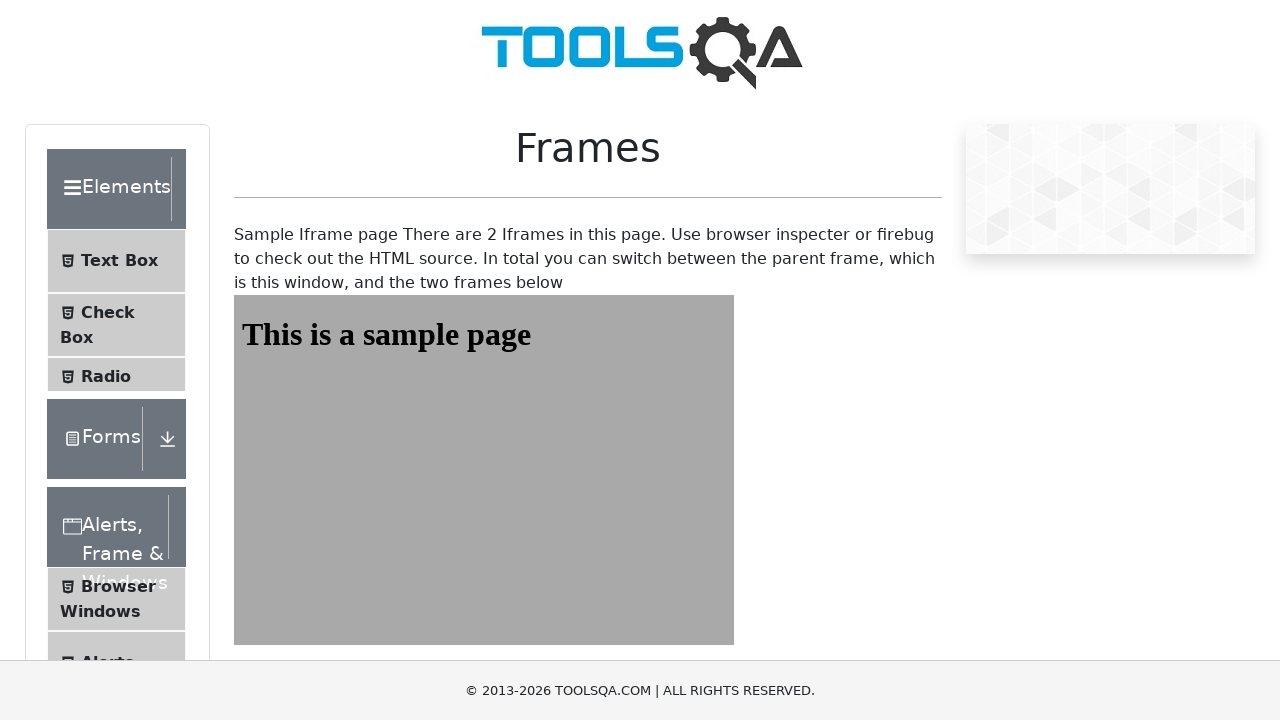

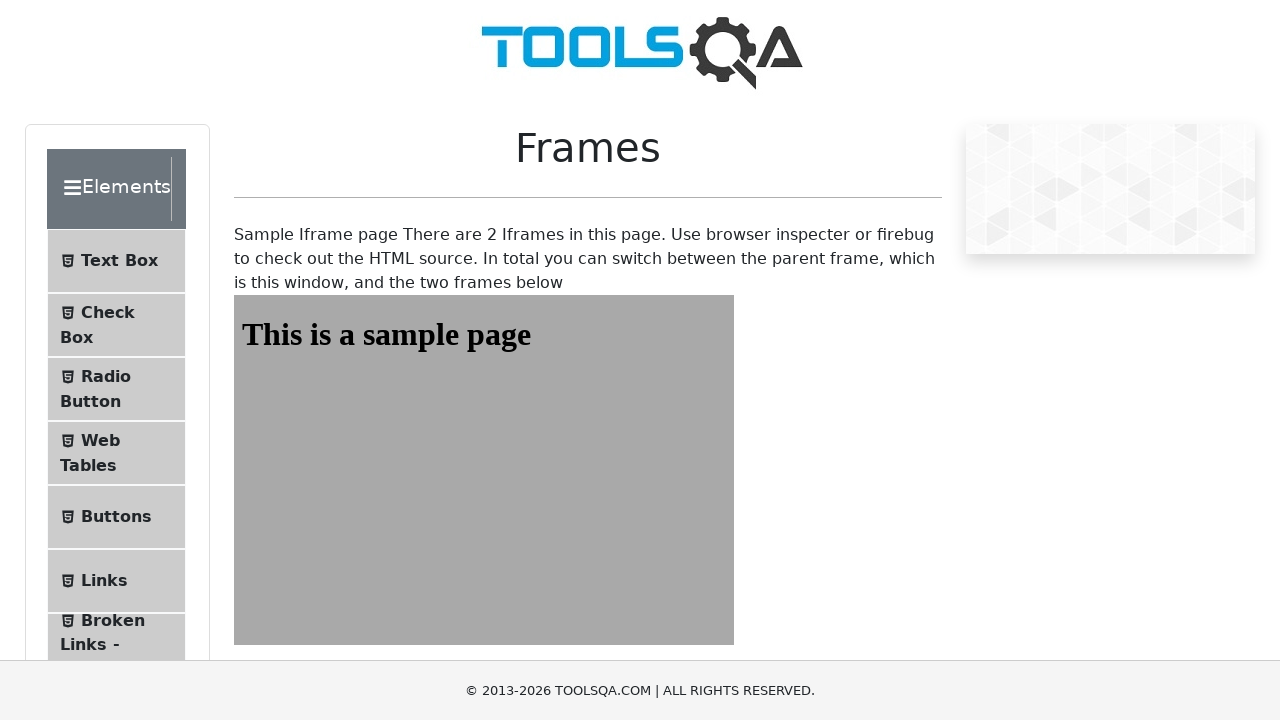